Tests page scrolling functionality on a mortgage calculator website by scrolling down, up, then down again before clicking on a mortgage rates link

Starting URL: https://www.mlcalc.com

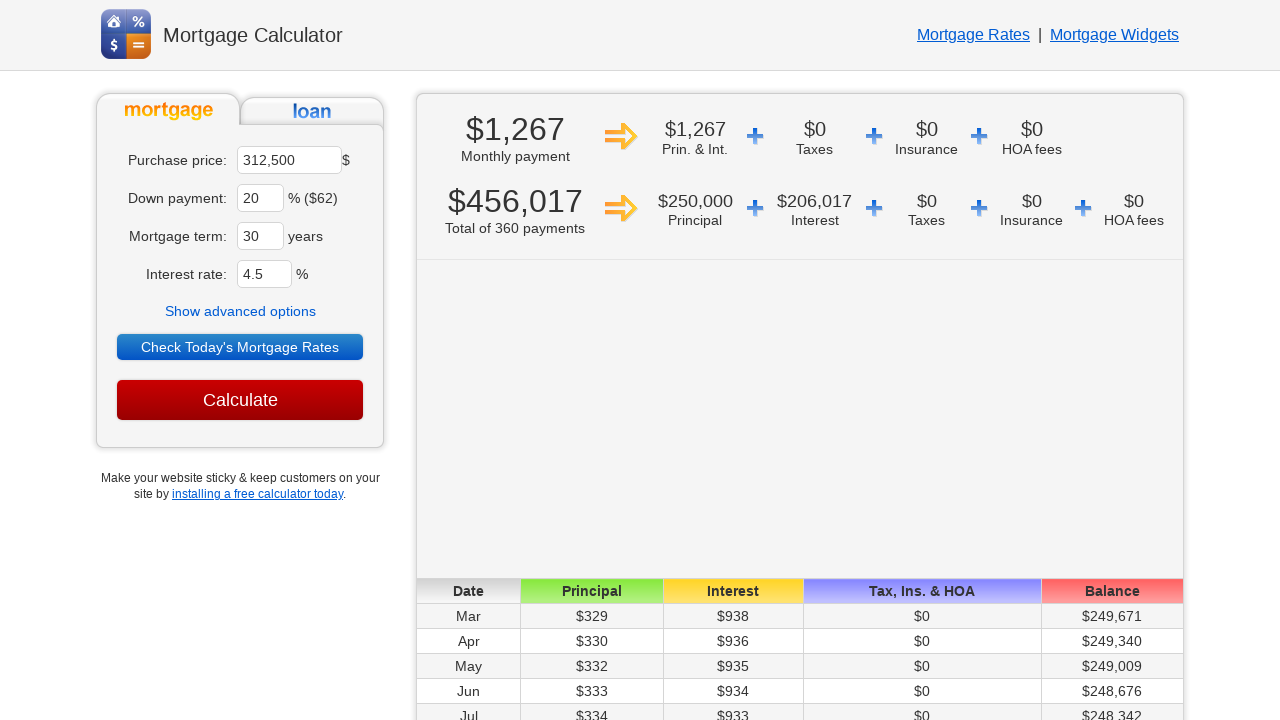

Scrolled down 3000 pixels on mortgage calculator page
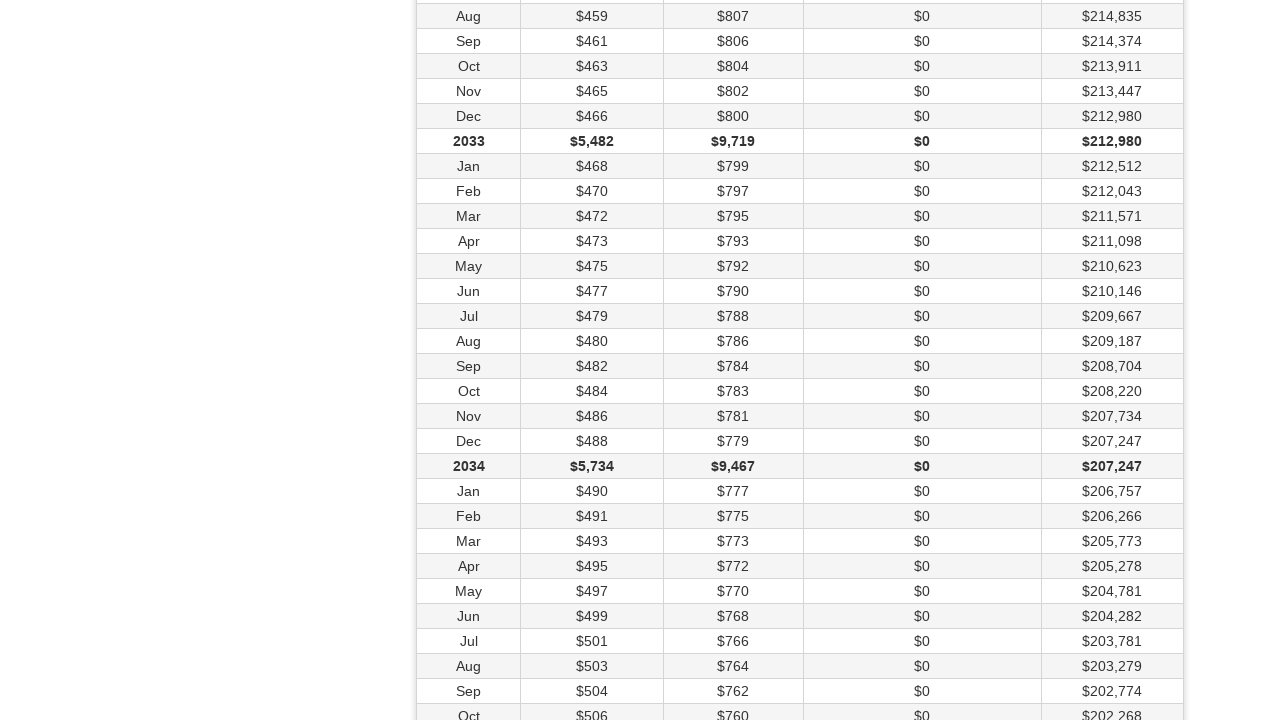

Waited 1 second for scroll animation to complete
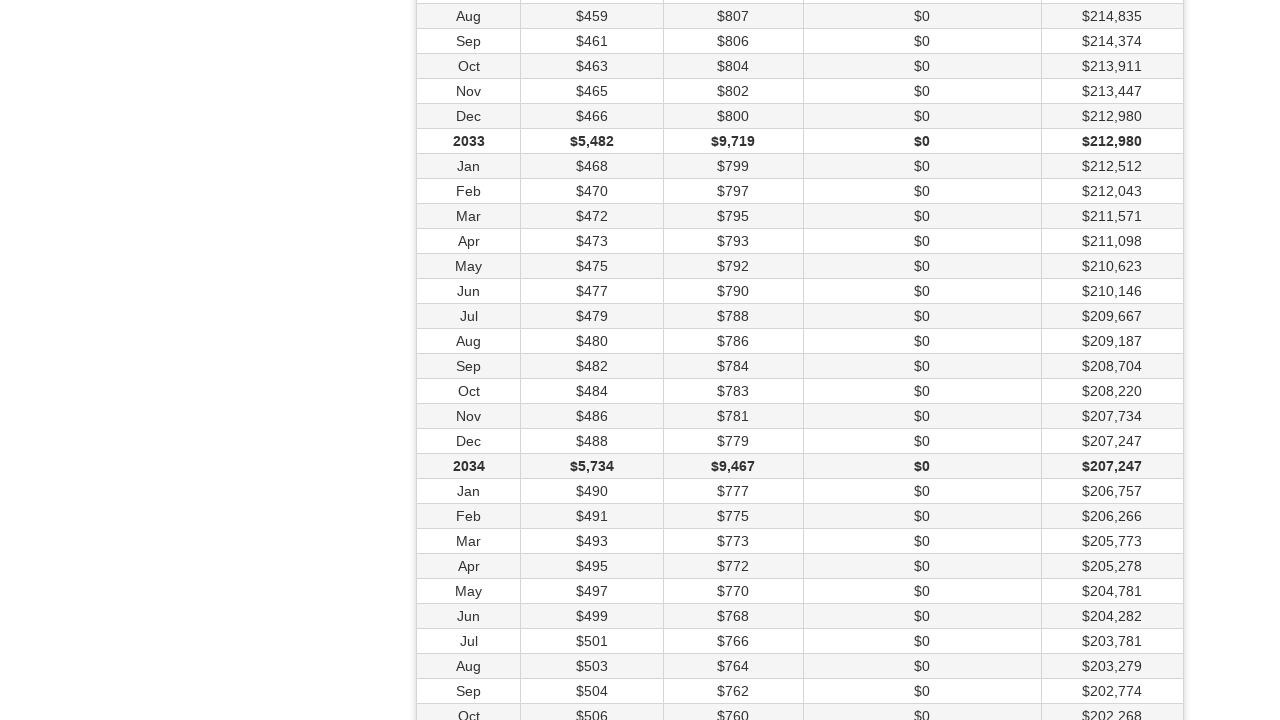

Scrolled up 3000 pixels
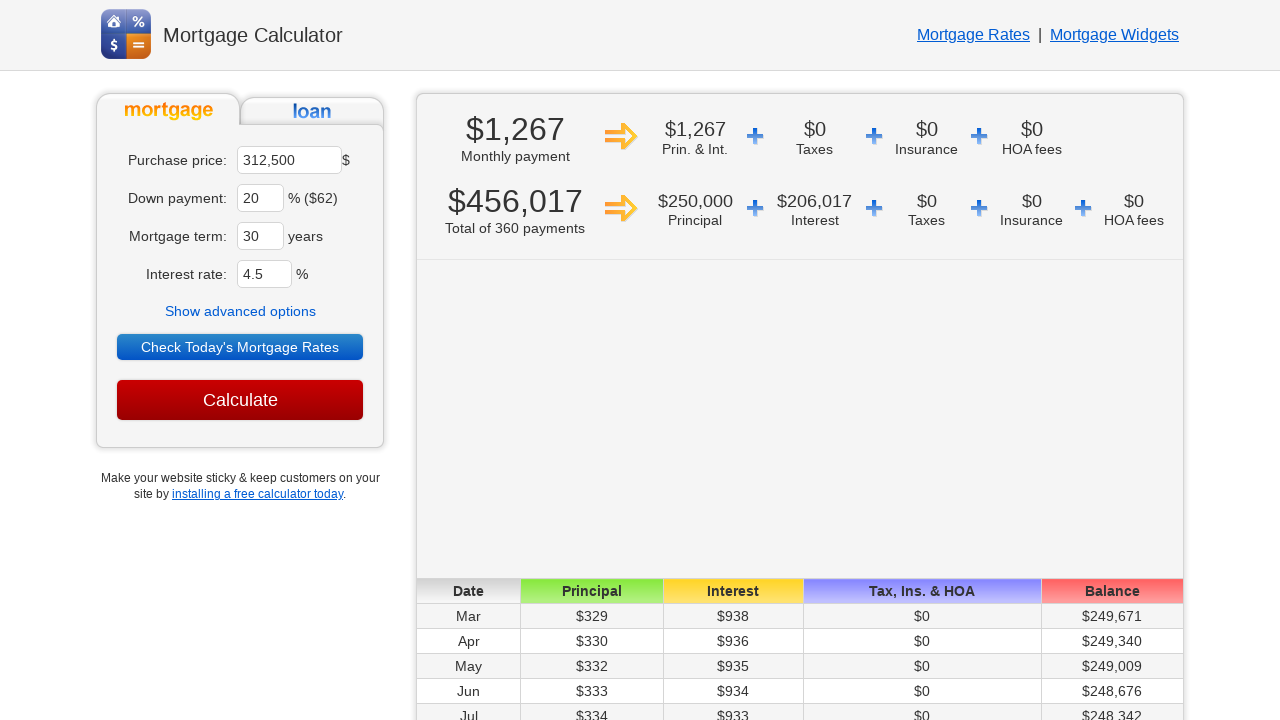

Waited 1 second for scroll animation to complete
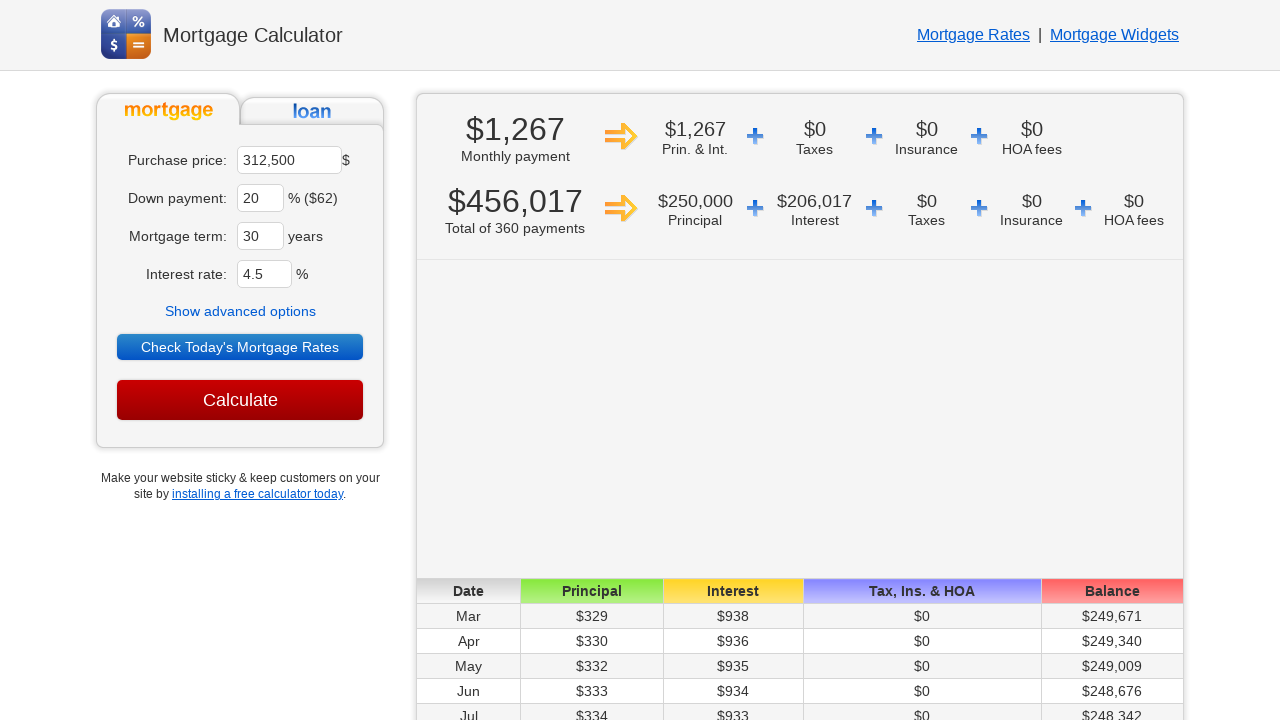

Scrolled down 3000 pixels again
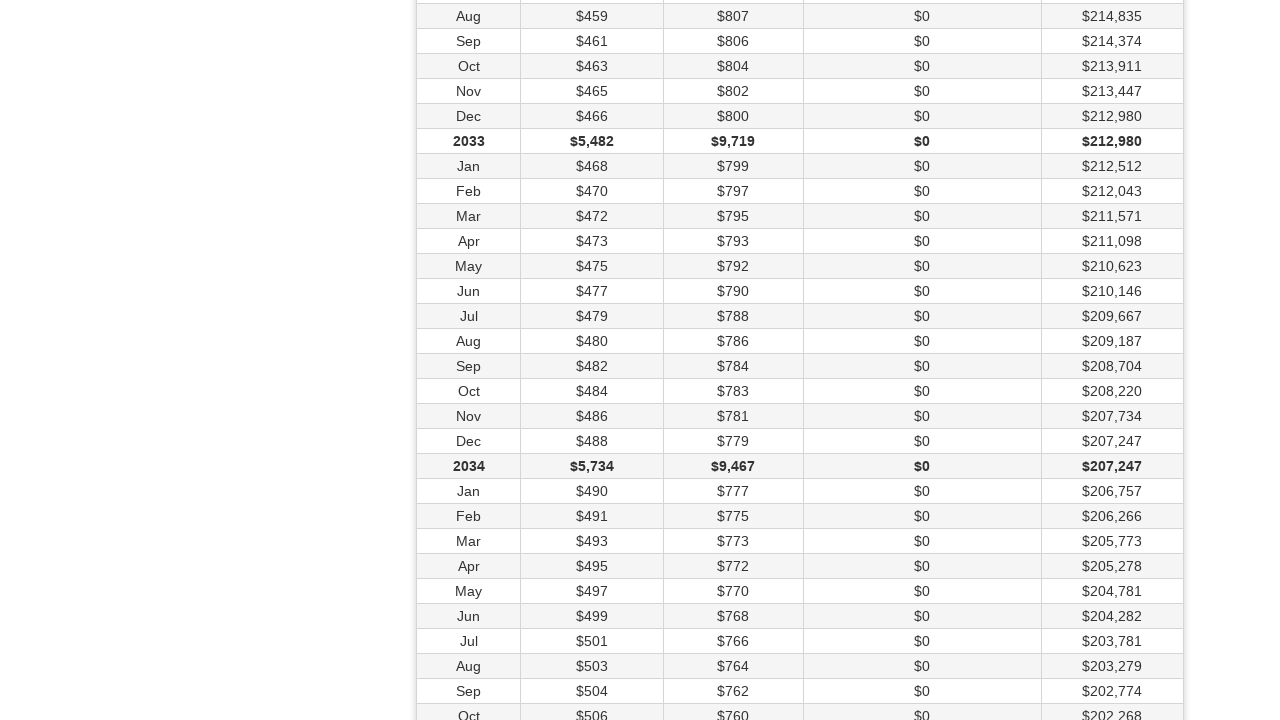

Waited 1 second for scroll animation to complete
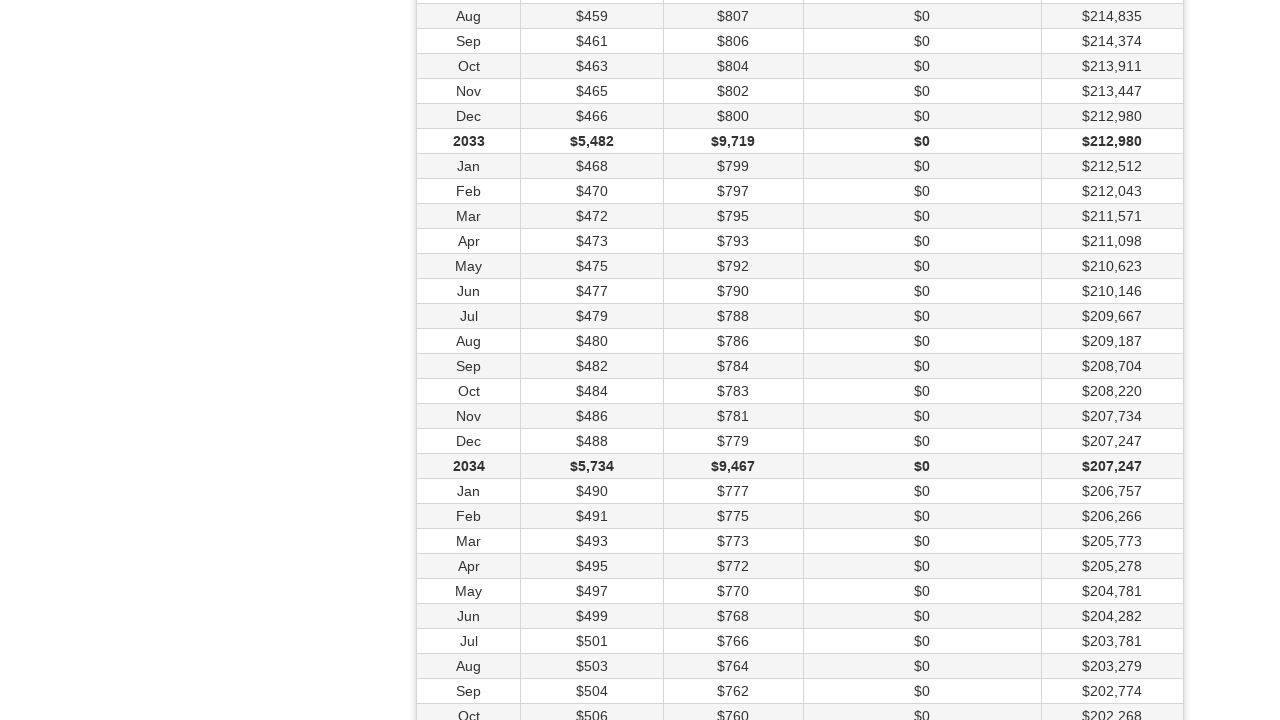

Located all 'Mortgage Rates' links on the page
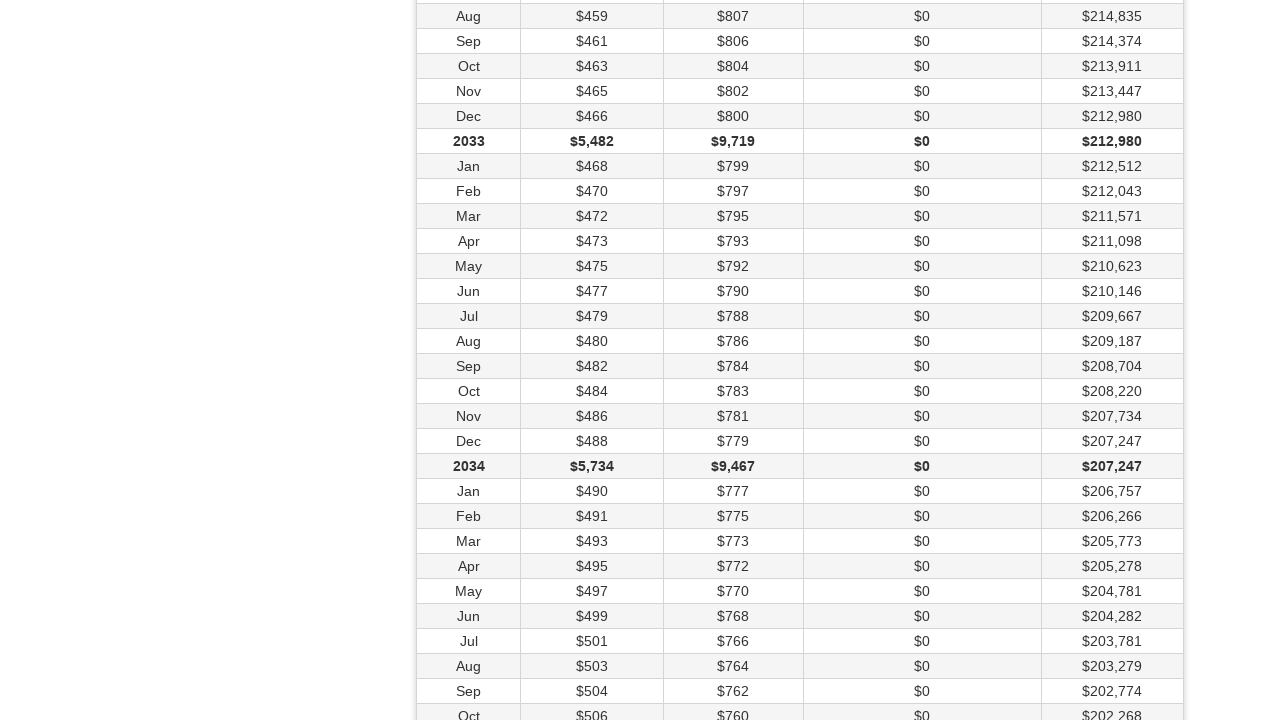

Clicked on the second 'Mortgage Rates' link at (732, 676) on xpath=//*[text()='Mortgage Rates'] >> nth=1
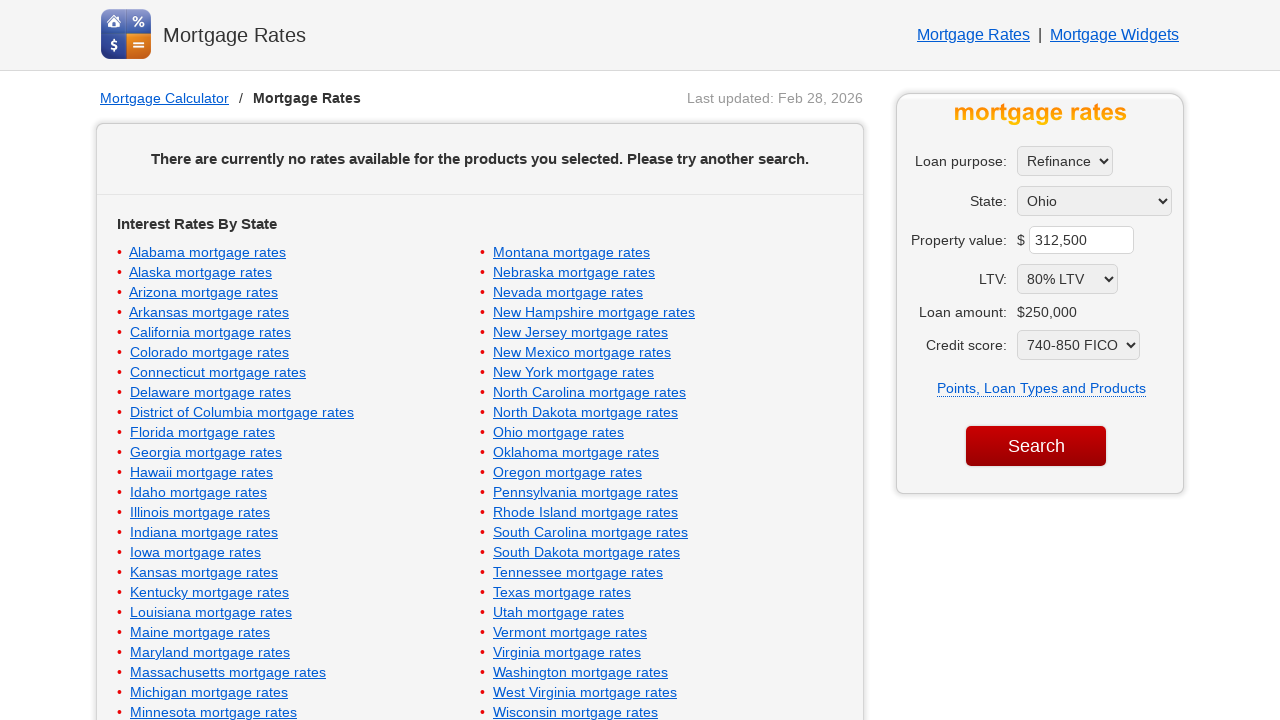

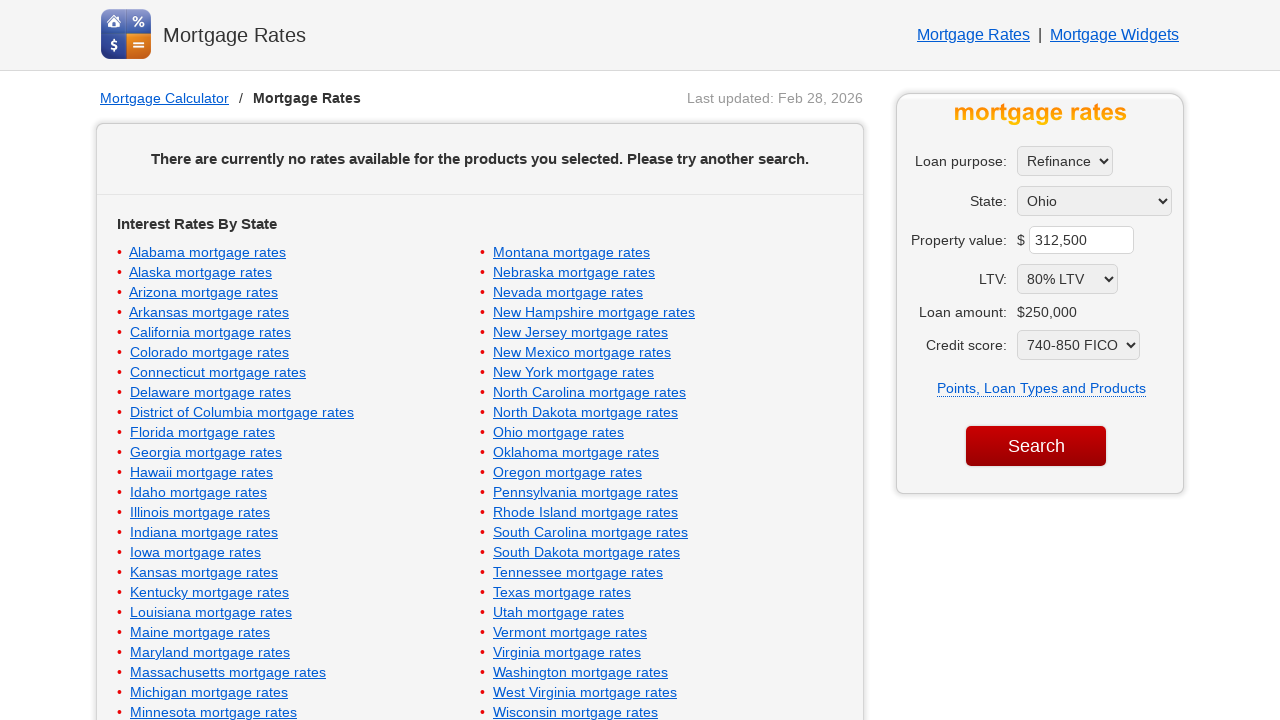